Tests handling of Bootstrap modal dialog by opening a modal, filling form fields, submitting, and closing the modal

Starting URL: http://seleniumpractise.blogspot.com/2016/11/handle-bootstrap-model-dialog-in.html

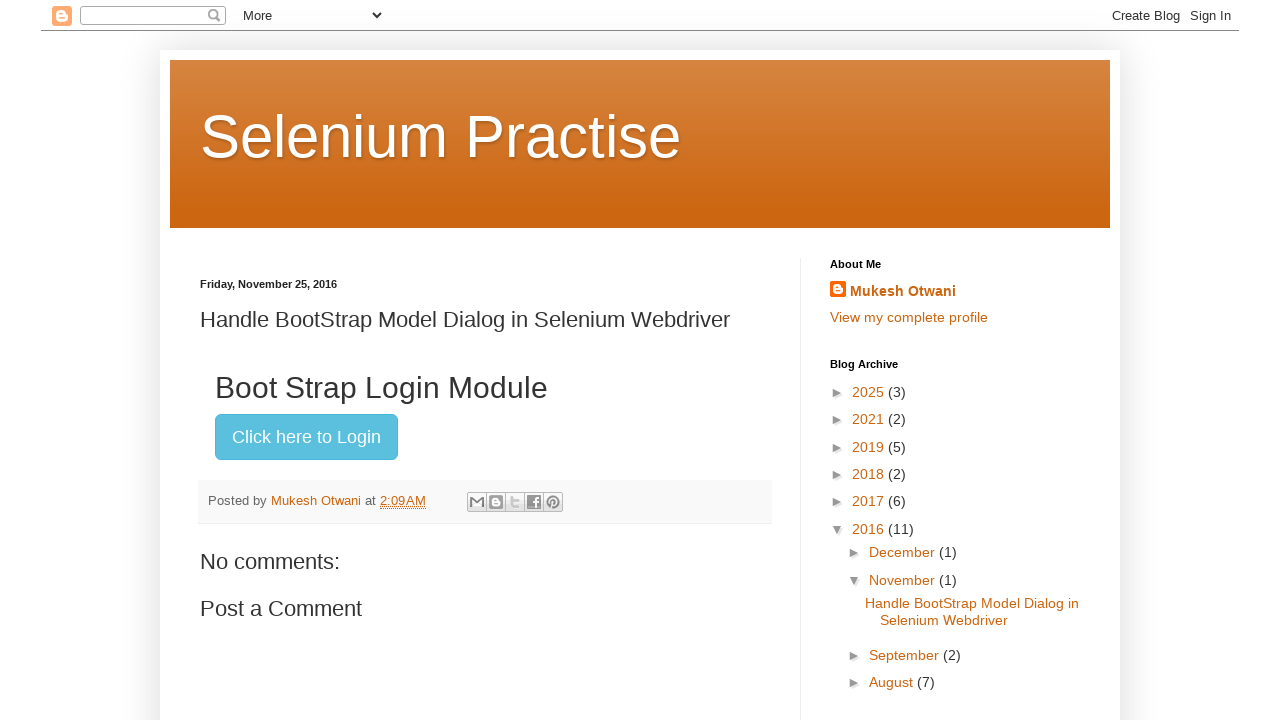

Clicked 'Click here to Login' button to open Bootstrap modal dialog at (306, 437) on xpath=//button[contains(text(),'Click here to Login')]
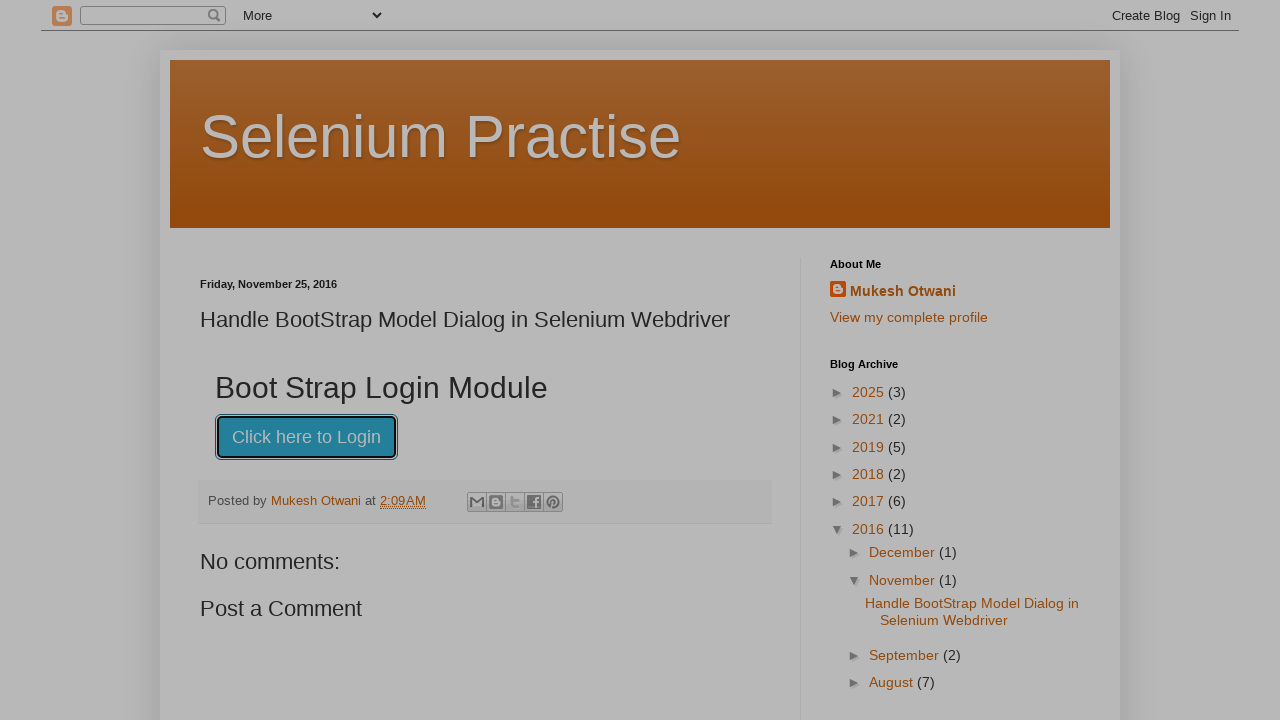

Filled username field with 'TestUser123' on //input[@type='text']
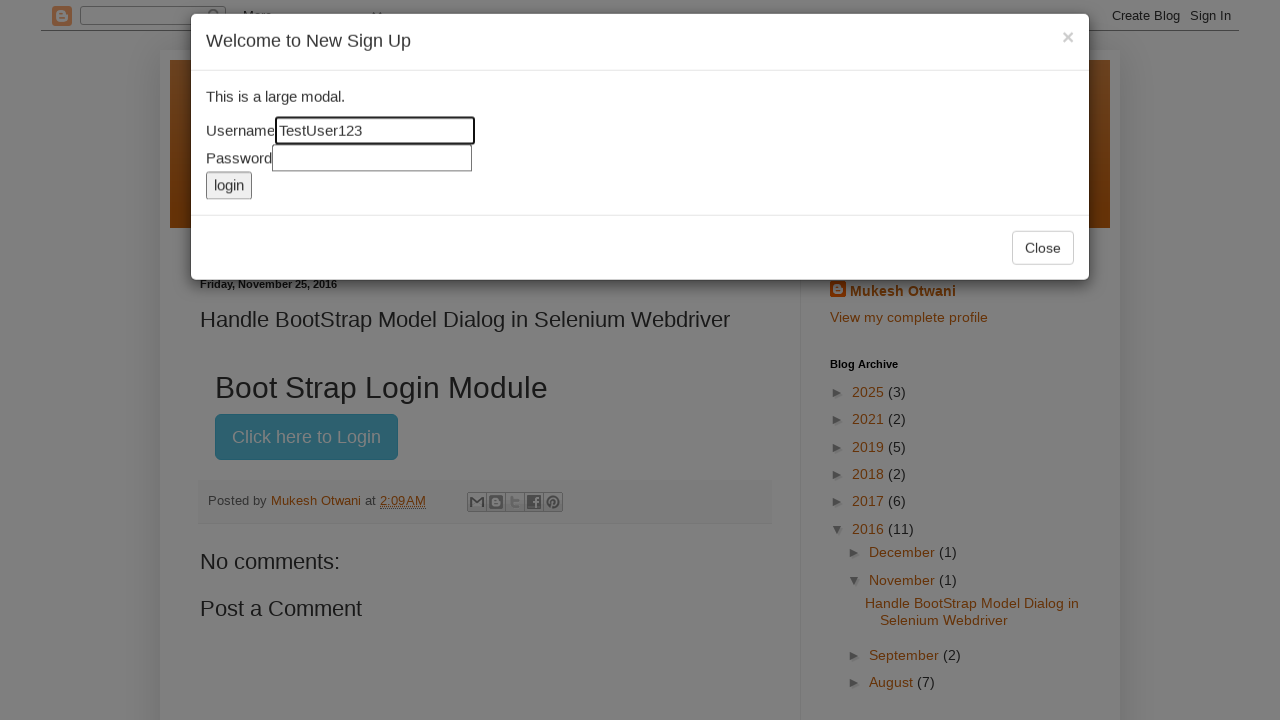

Filled password field with 'TestPass456' on //input[@type='password']
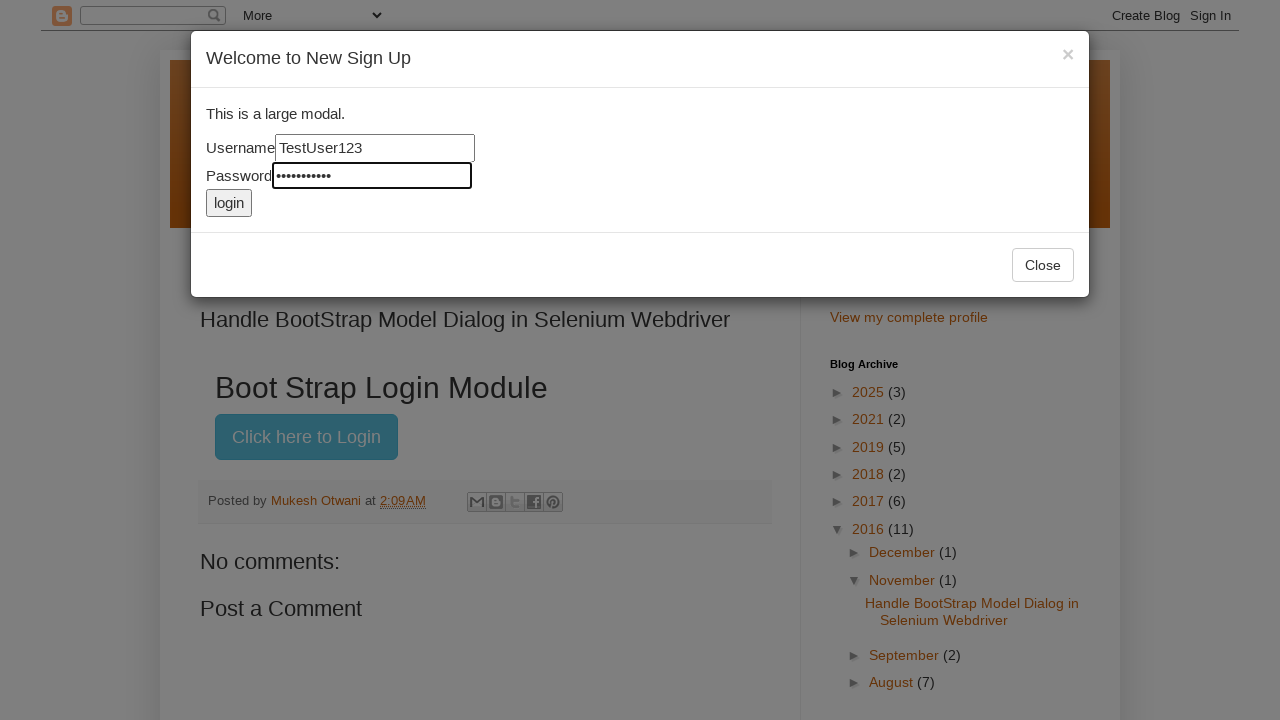

Clicked login button to submit modal form at (229, 203) on xpath=//input[@value='login']
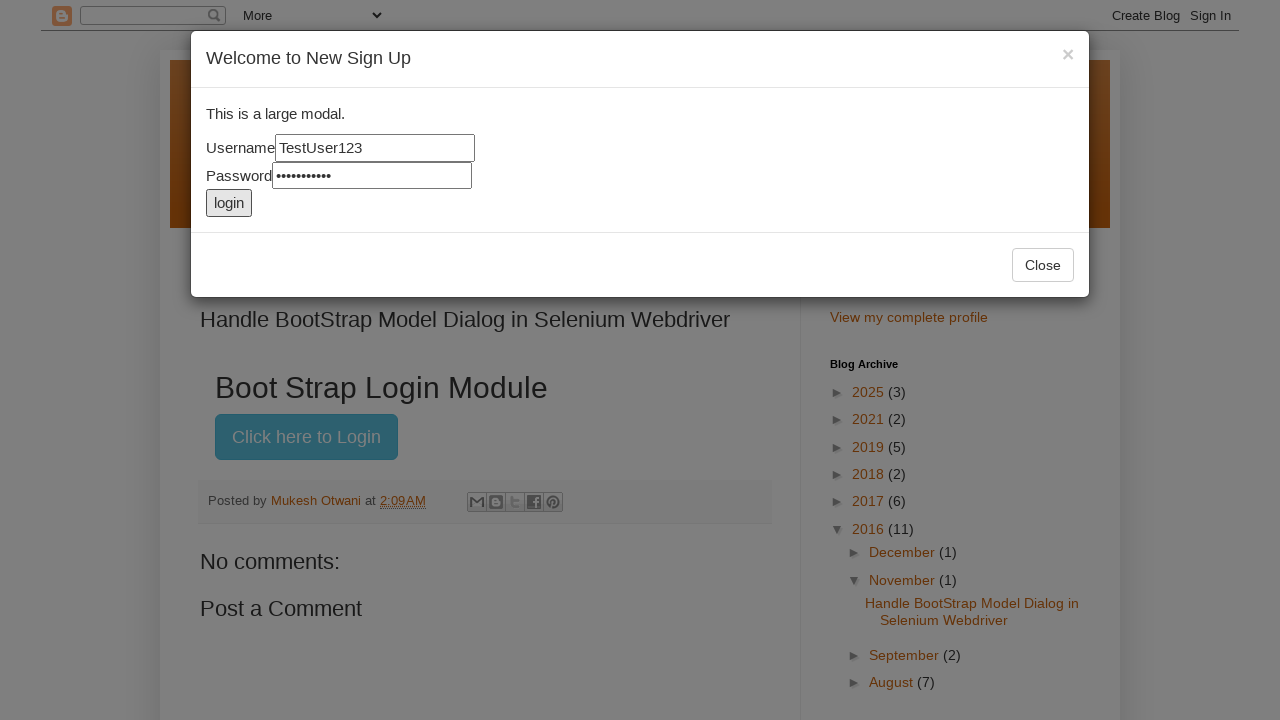

Waited 3 seconds for login response
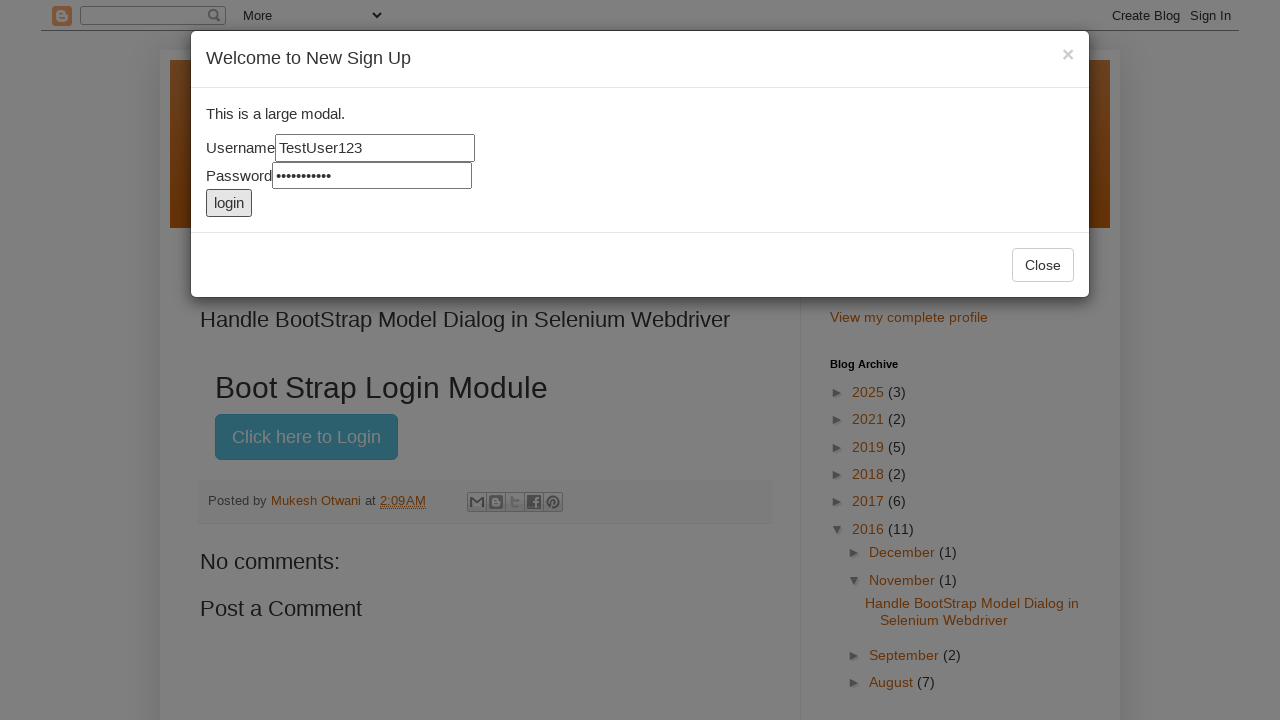

Clicked 'Close' button to close the modal dialog at (1043, 265) on xpath=//button[contains(text(),'Close')]
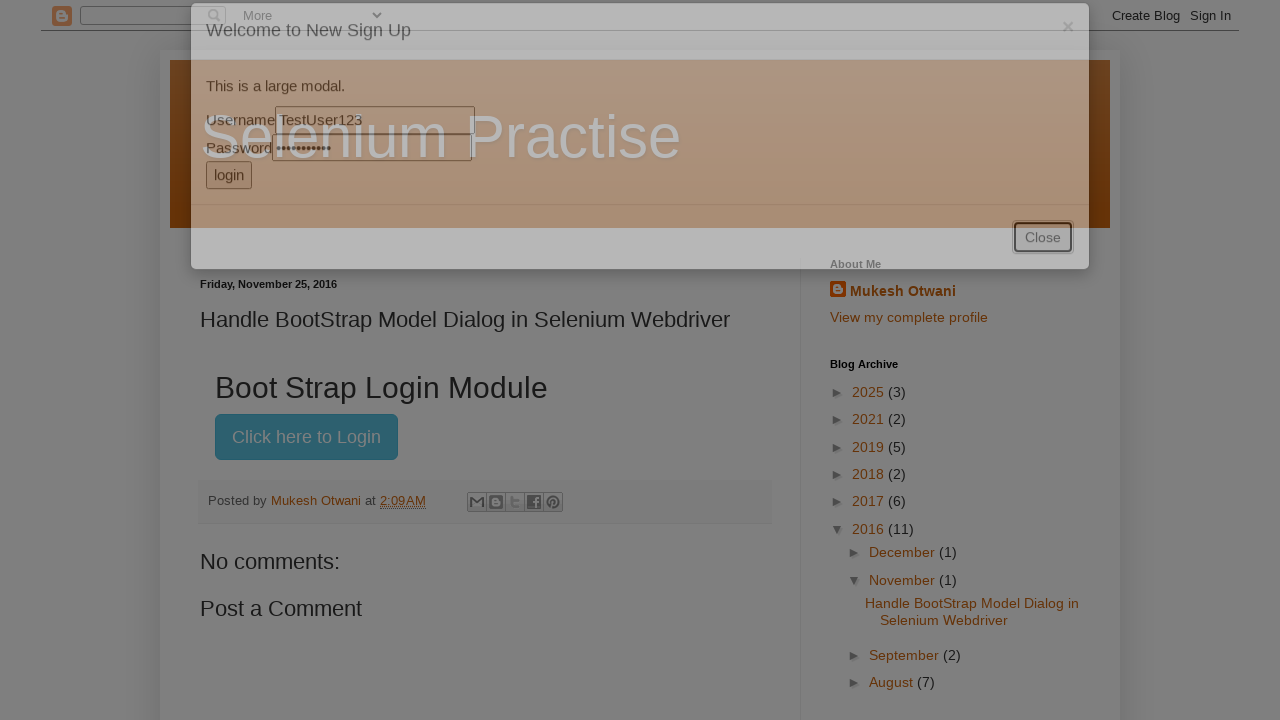

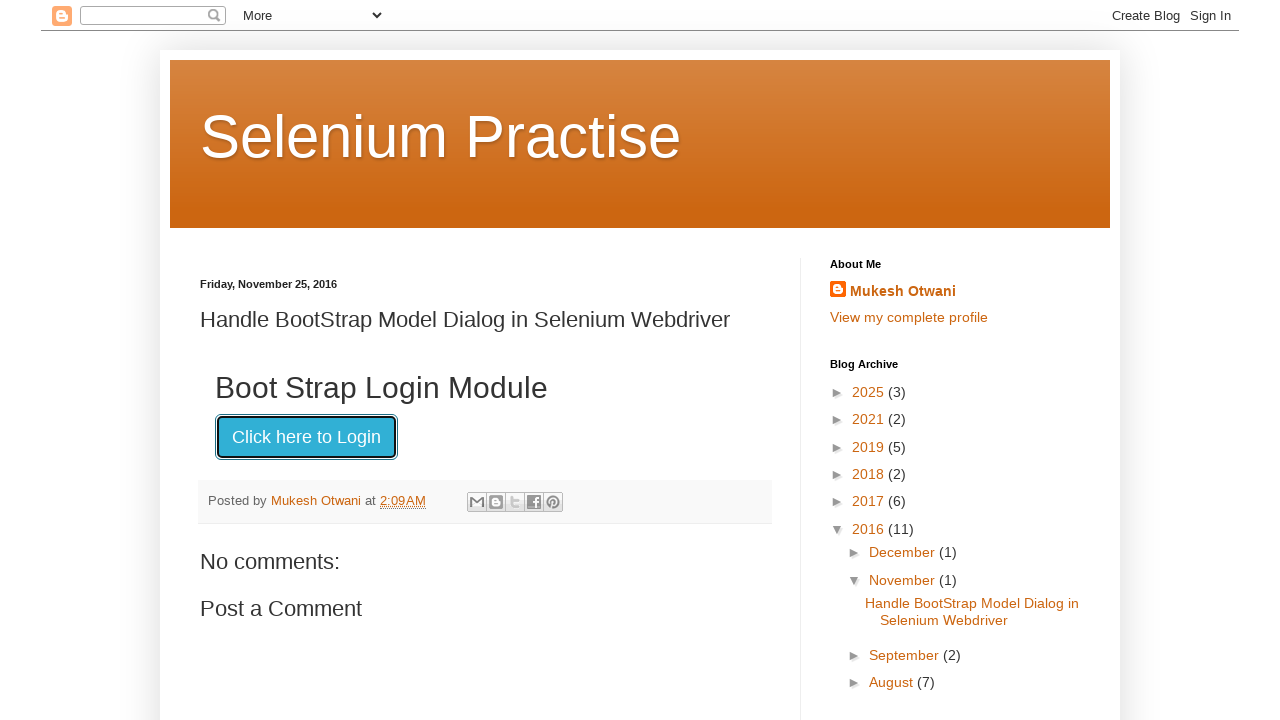